Tests checkbox functionality by verifying initial state, clicking a checkbox, and confirming the state change

Starting URL: https://rahulshettyacademy.com/dropdownsPractise/

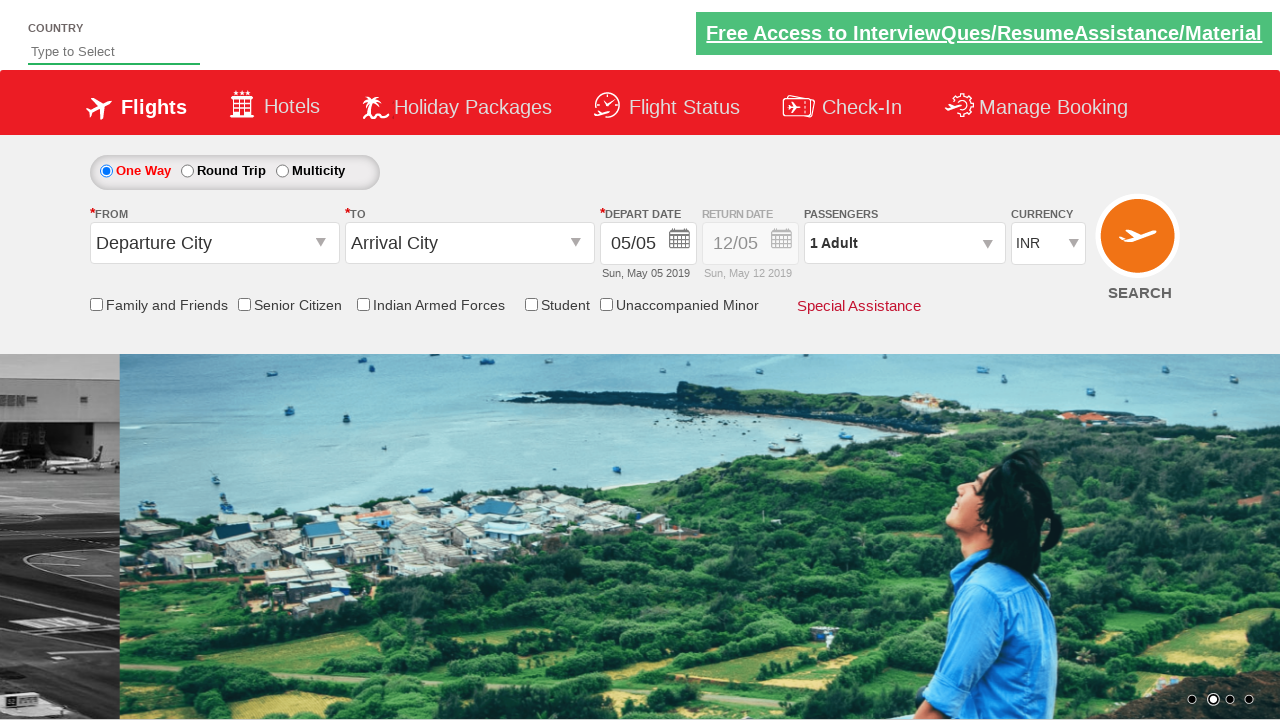

Navigated to https://rahulshettyacademy.com/dropdownsPractise/
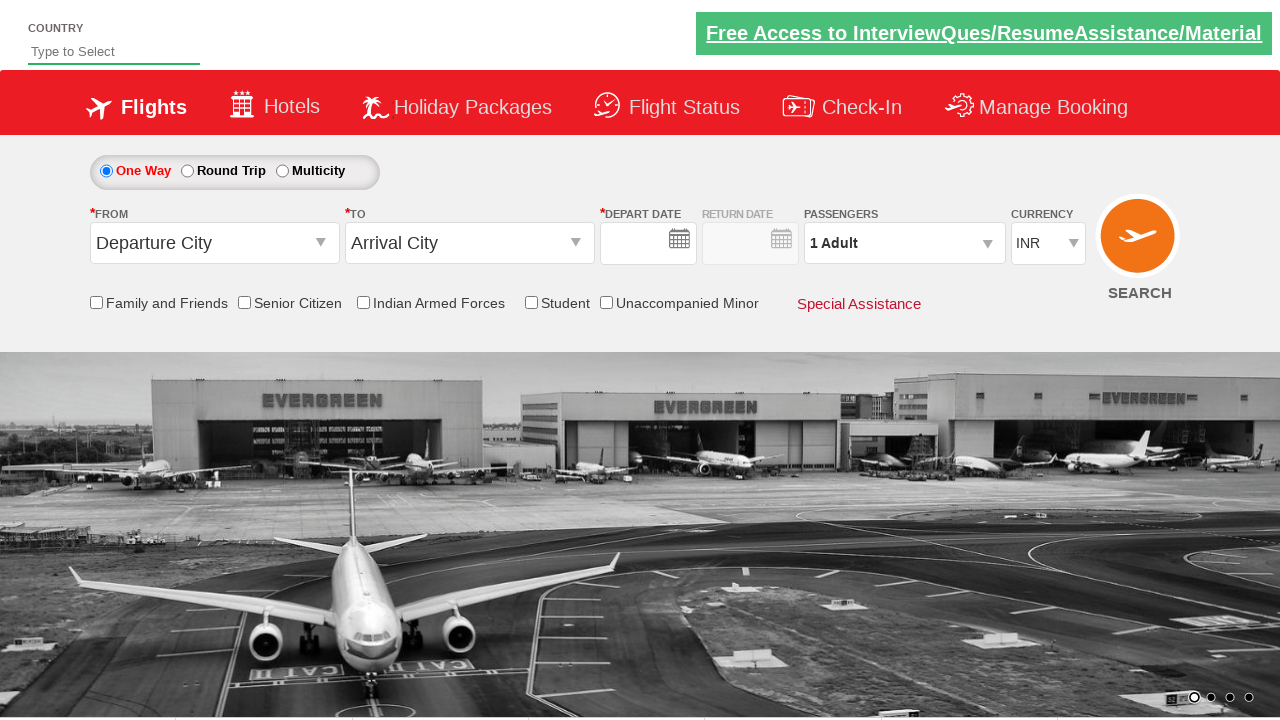

Located Friends & Family checkbox element
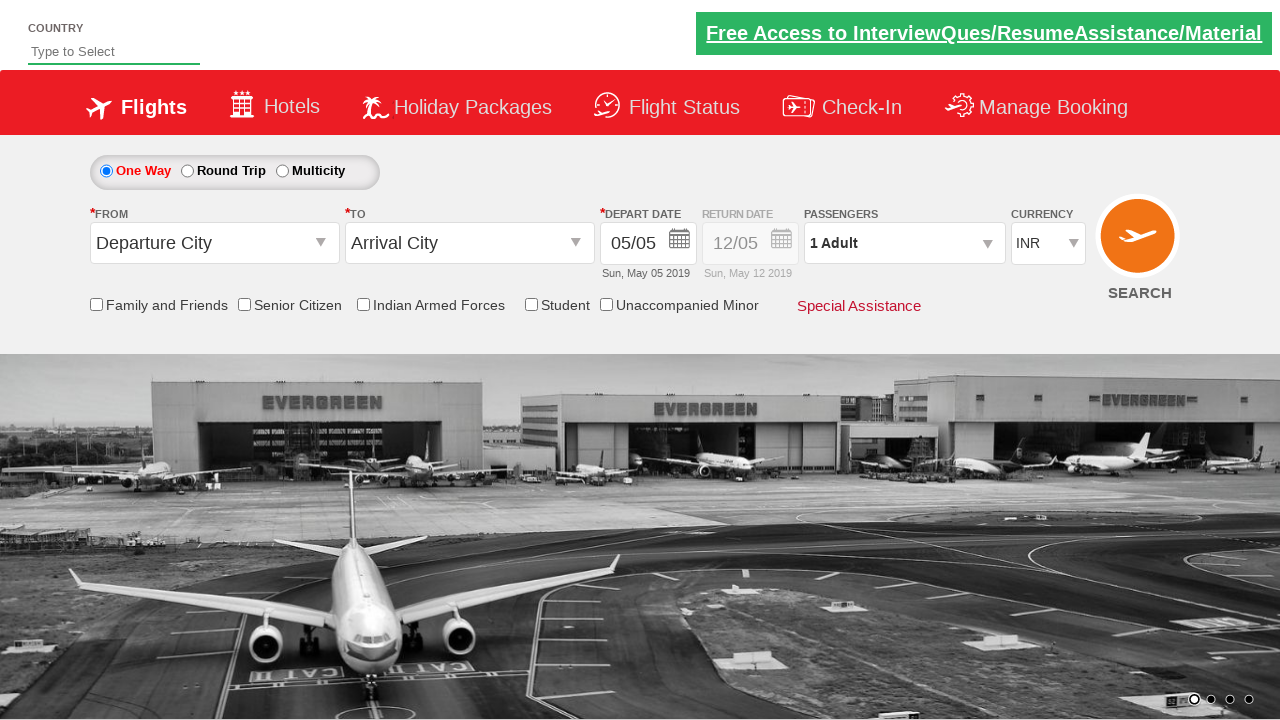

Verified Friends & Family checkbox is initially unchecked
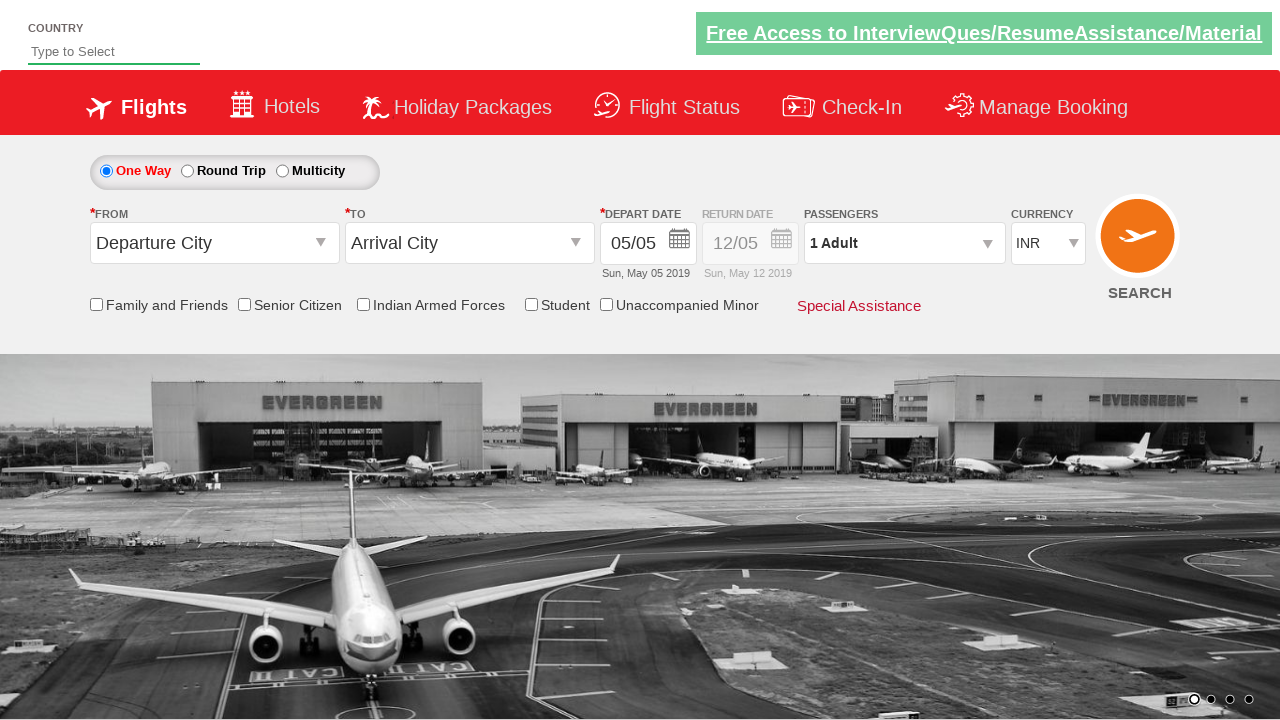

Clicked Friends & Family checkbox at (96, 304) on #ctl00_mainContent_chk_friendsandfamily
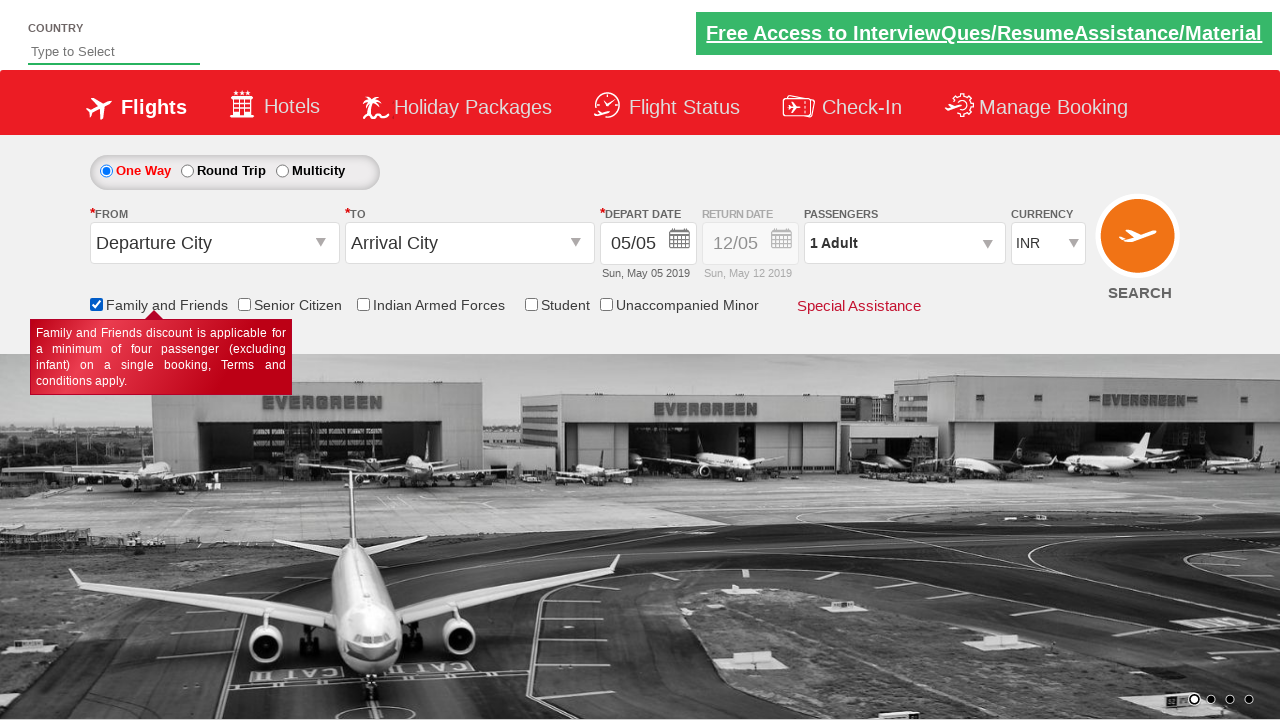

Verified Friends & Family checkbox is now checked after clicking
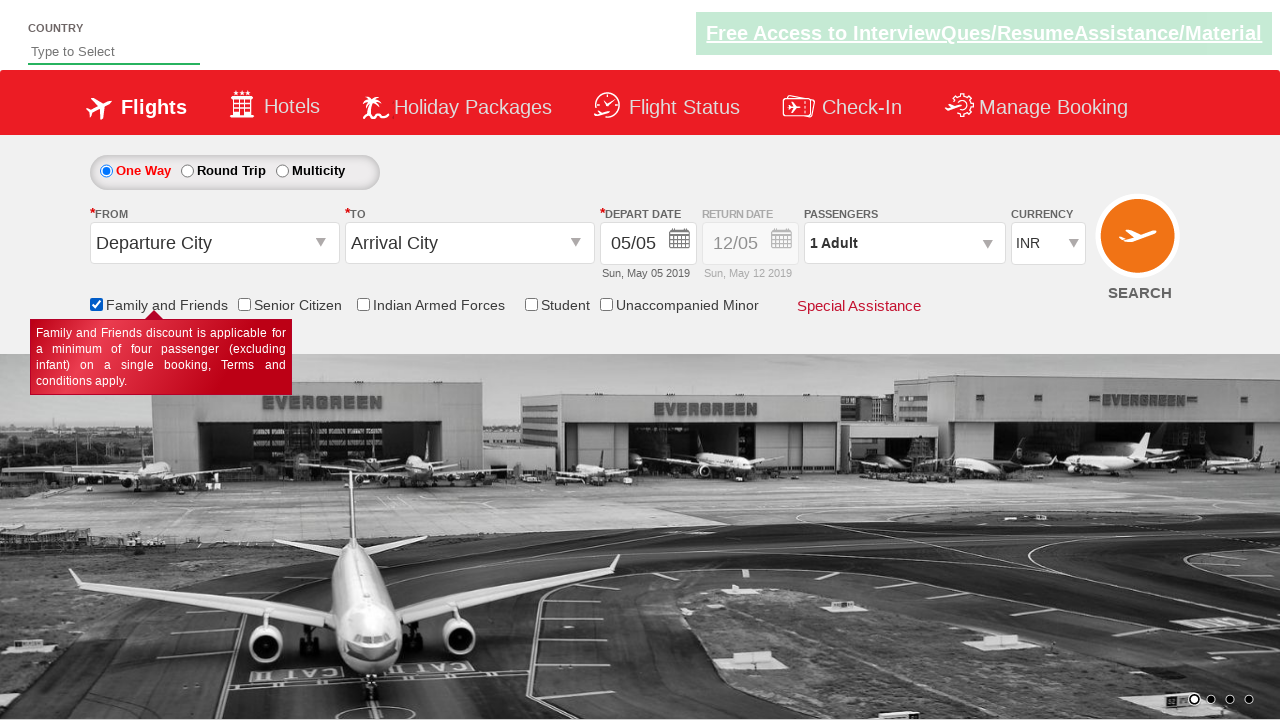

Retrieved total checkbox count on page: 6
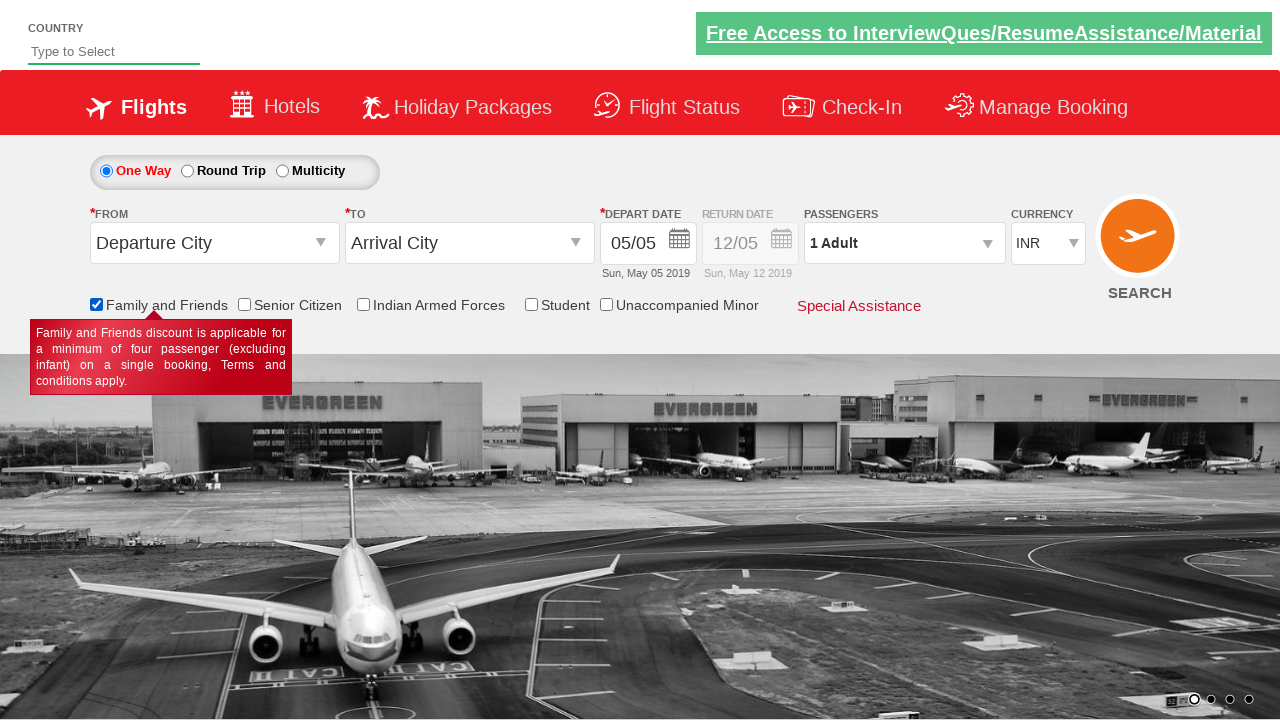

Printed total checkbox count: 6
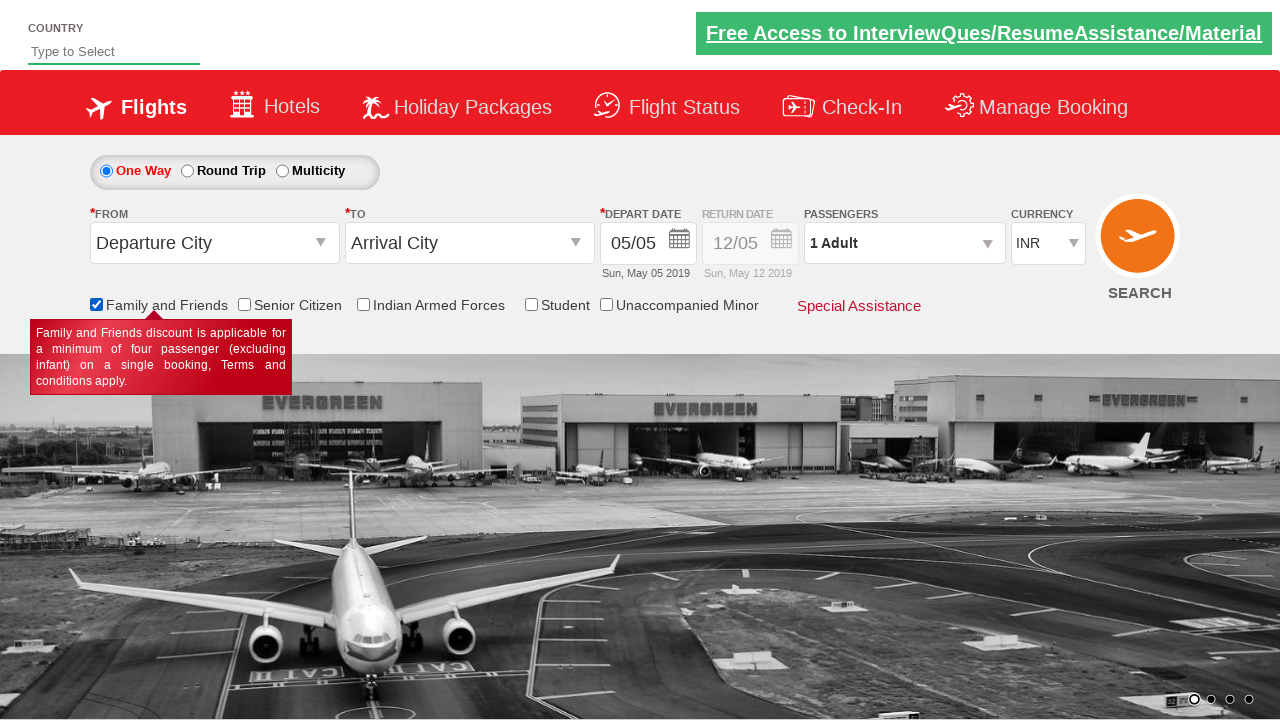

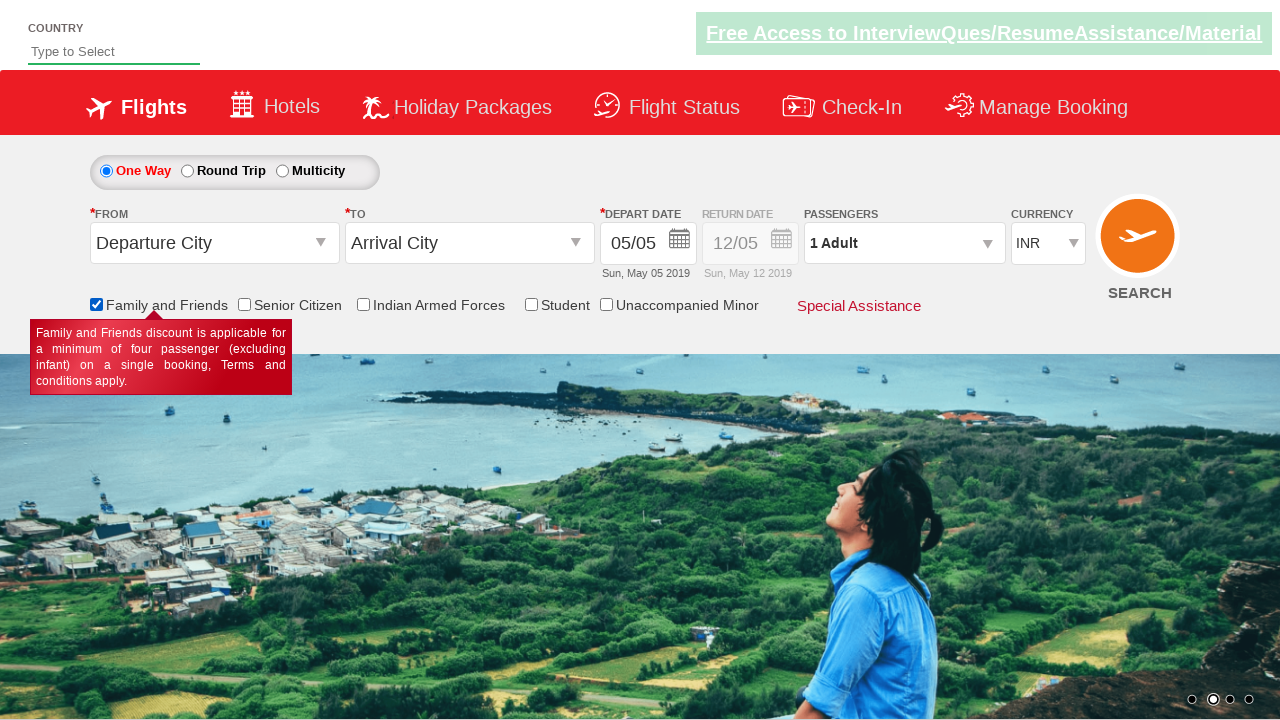